Tests adding a new todo item to the TodoMVC application by filling the input field, pressing Enter, and then marking the todo as complete.

Starting URL: https://demo.playwright.dev/todomvc/#/

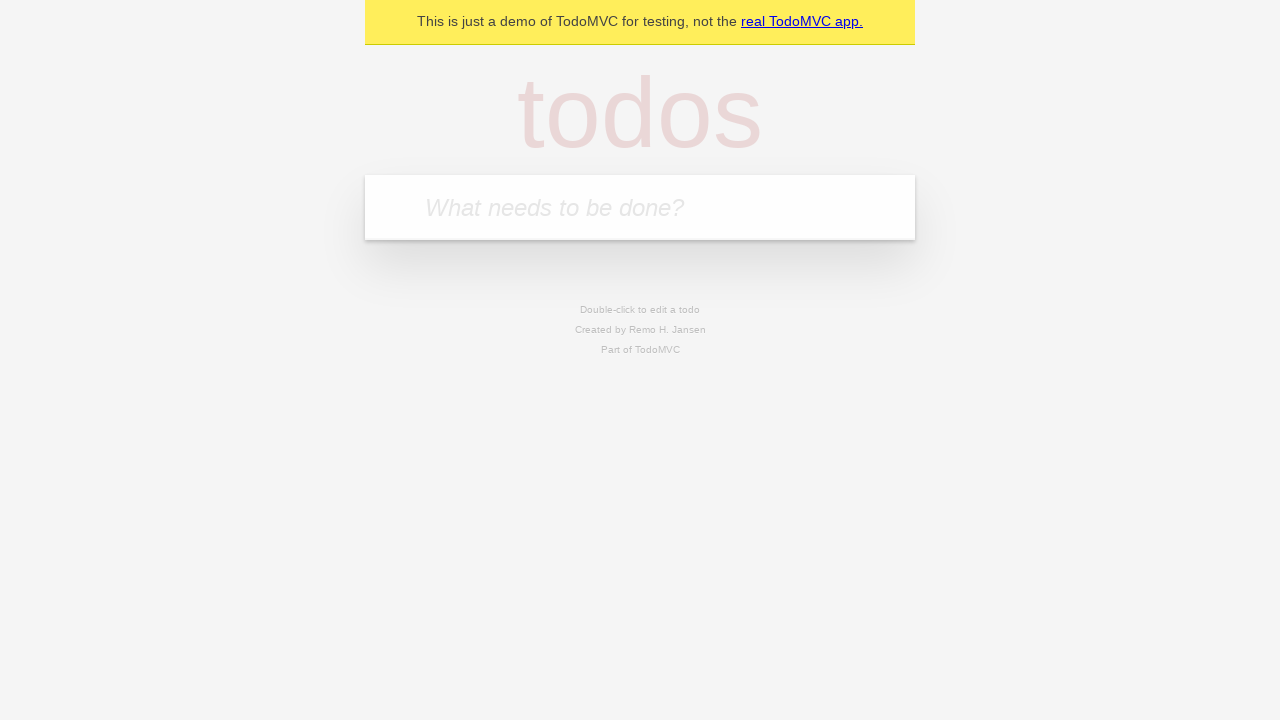

Clicked on the todo input field at (640, 207) on internal:attr=[placeholder="What needs to be done?"i]
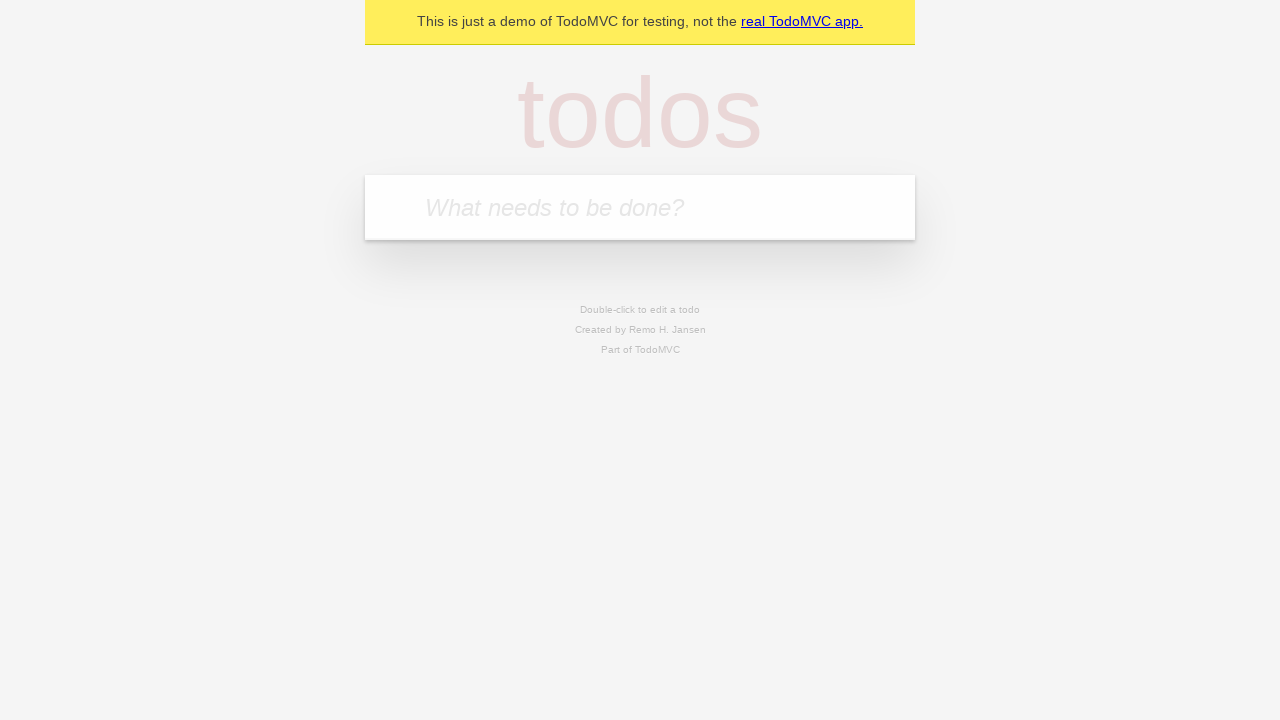

Filled todo input field with 'Создать первый сценарий playwright' on internal:attr=[placeholder="What needs to be done?"i]
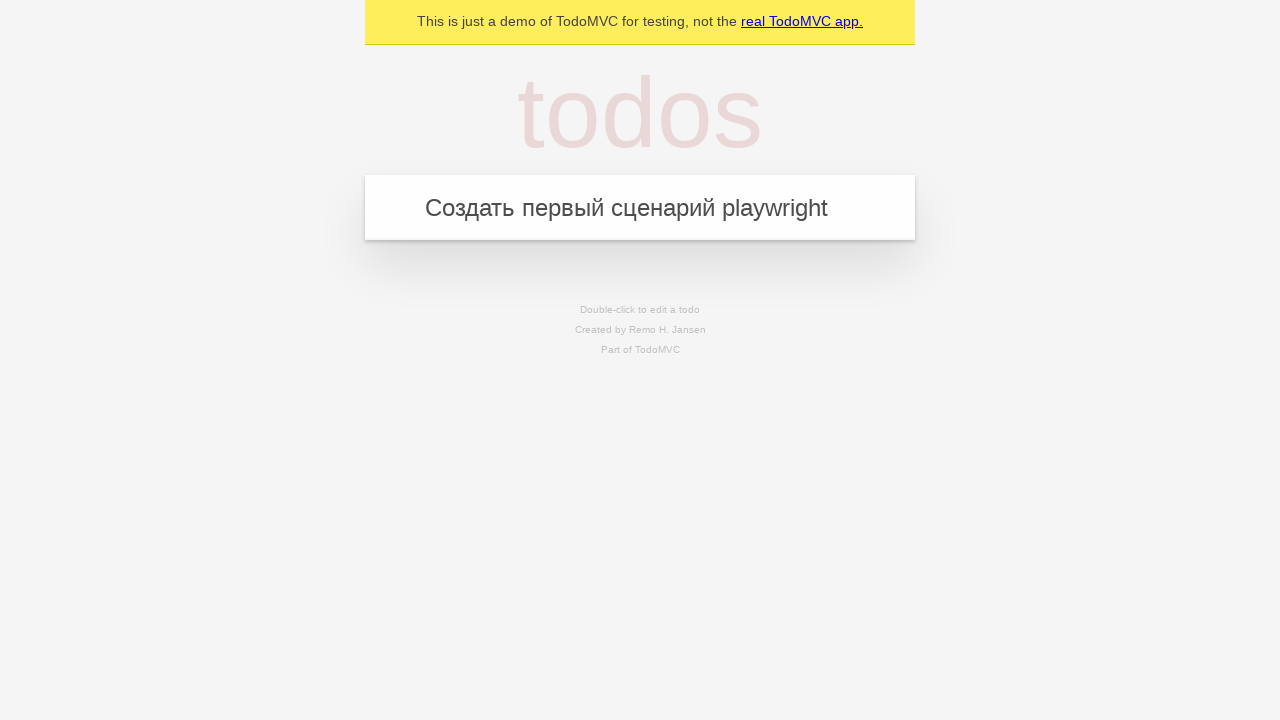

Pressed Enter to add the todo item on internal:attr=[placeholder="What needs to be done?"i]
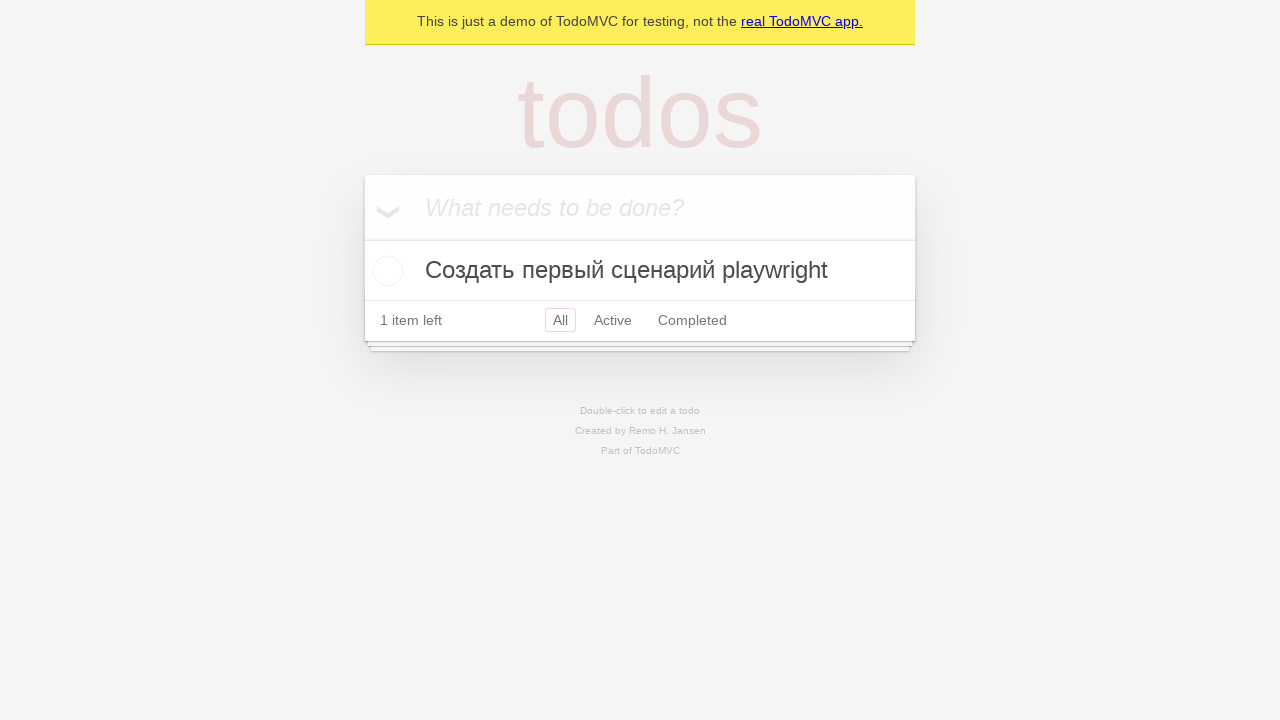

Marked the todo as complete by checking the checkbox at (385, 271) on internal:role=checkbox[name="Toggle Todo"i]
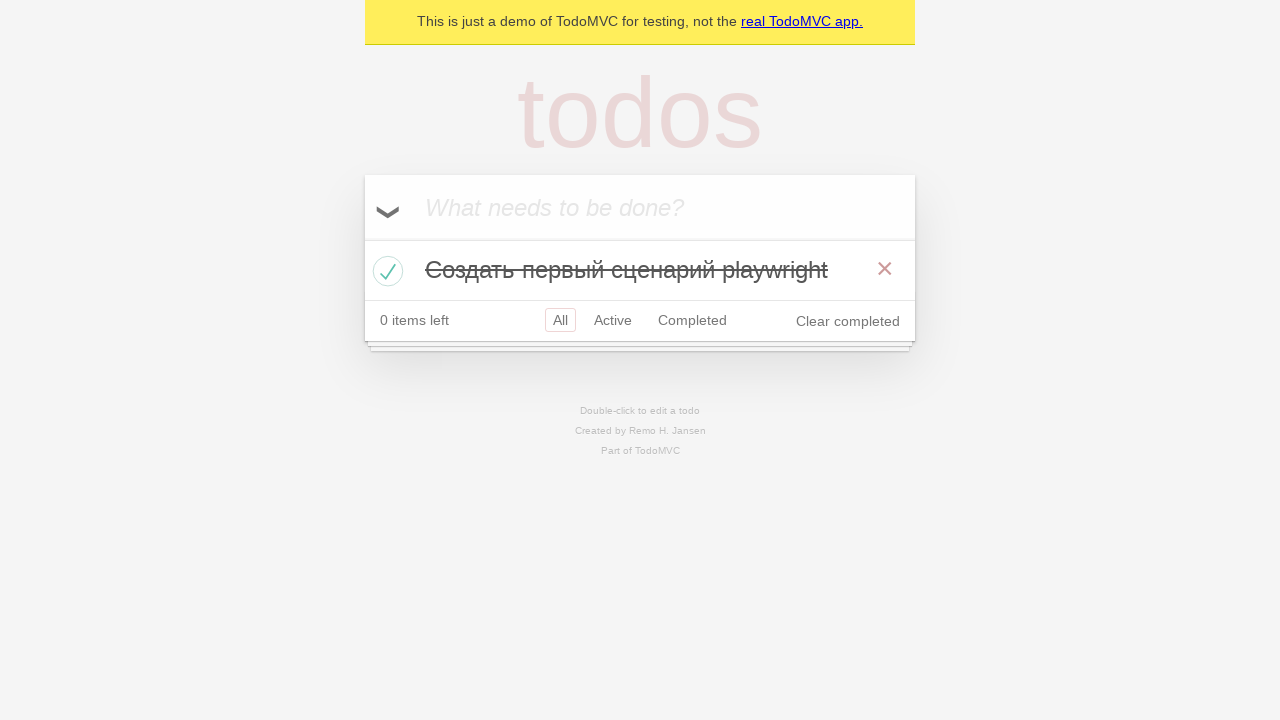

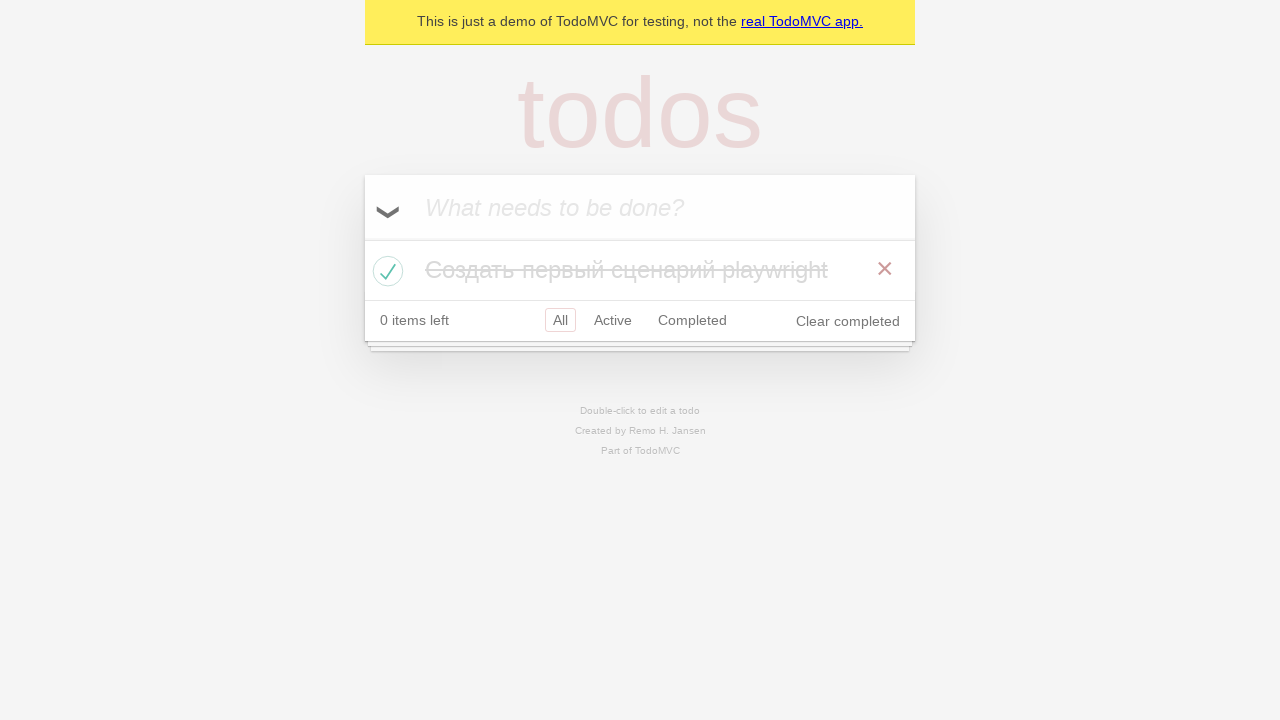